Navigates to the OrangeHRM demo login page and verifies the page loads by checking the title and URL are accessible.

Starting URL: https://opensource-demo.orangehrmlive.com/web/index.php/auth/login

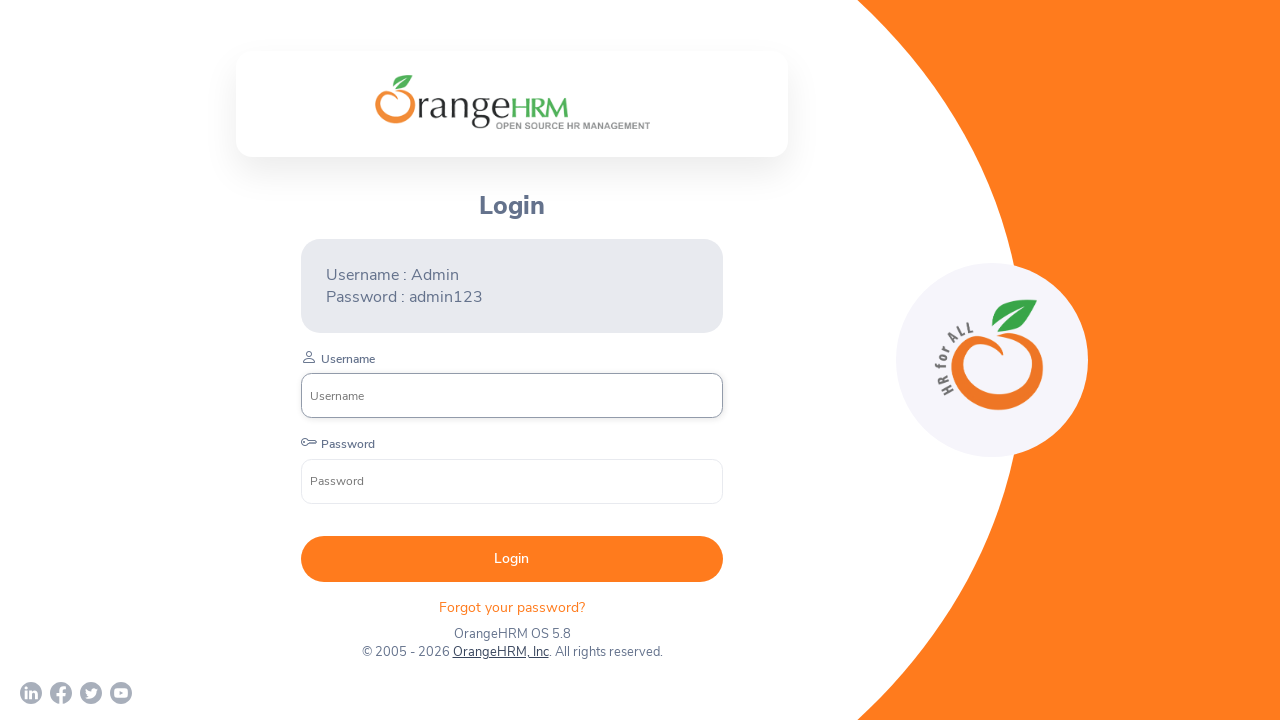

Waited for page to reach domcontentloaded state
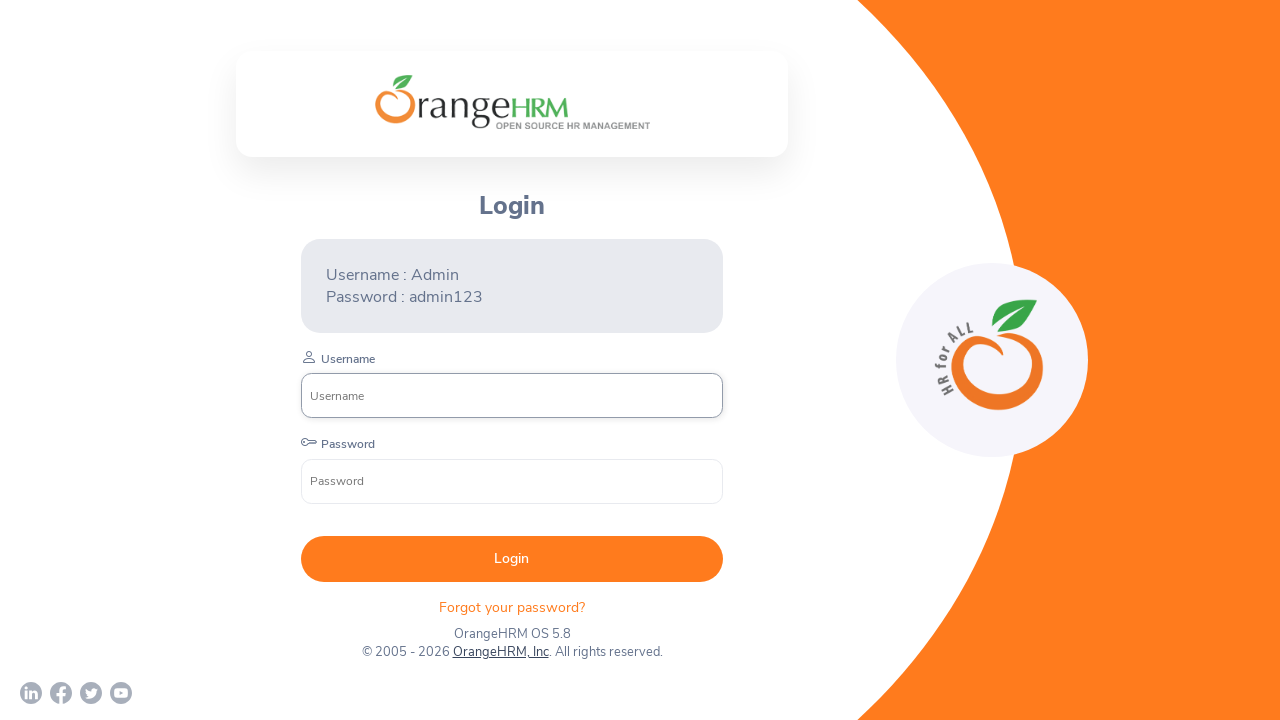

Retrieved page title: OrangeHRM
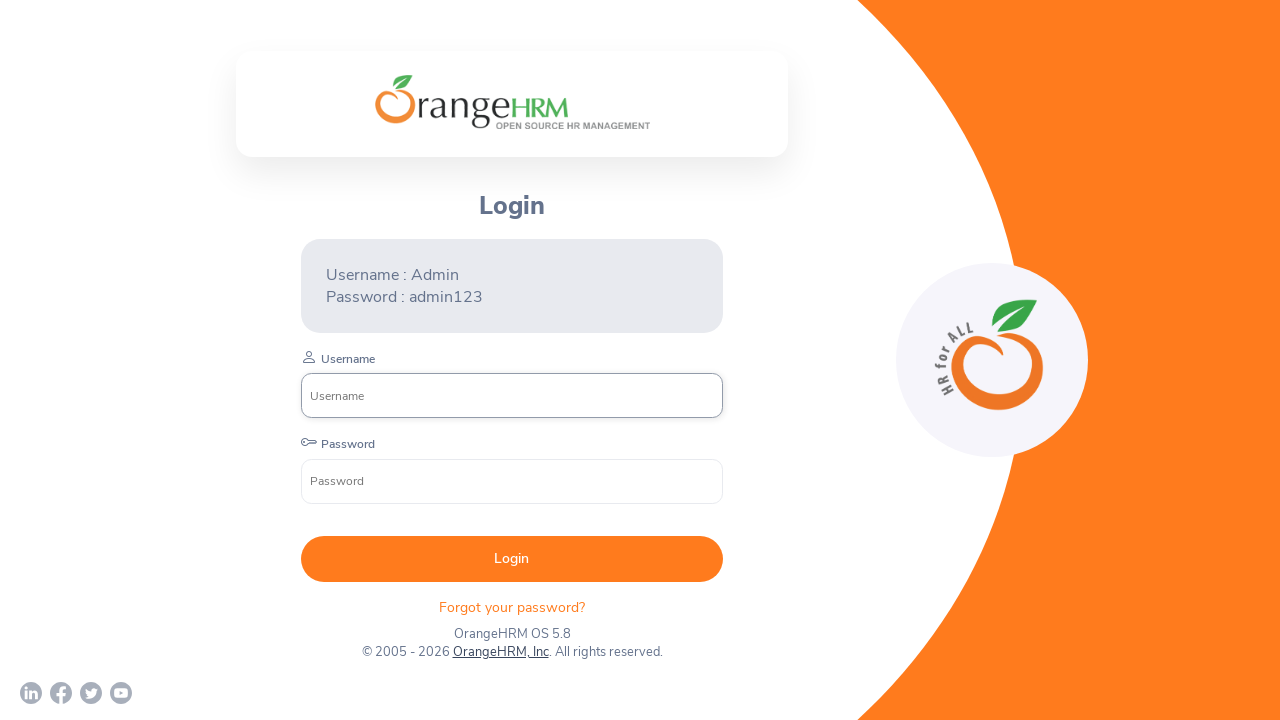

Retrieved current URL: https://opensource-demo.orangehrmlive.com/web/index.php/auth/login
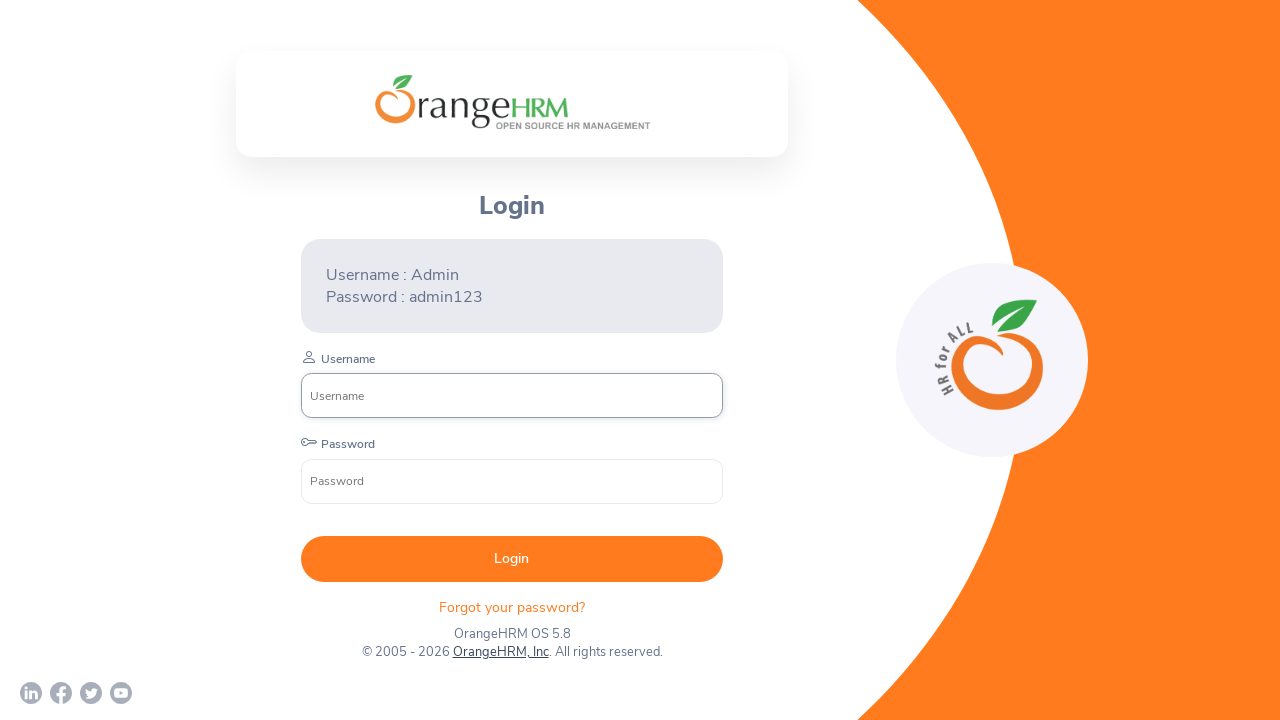

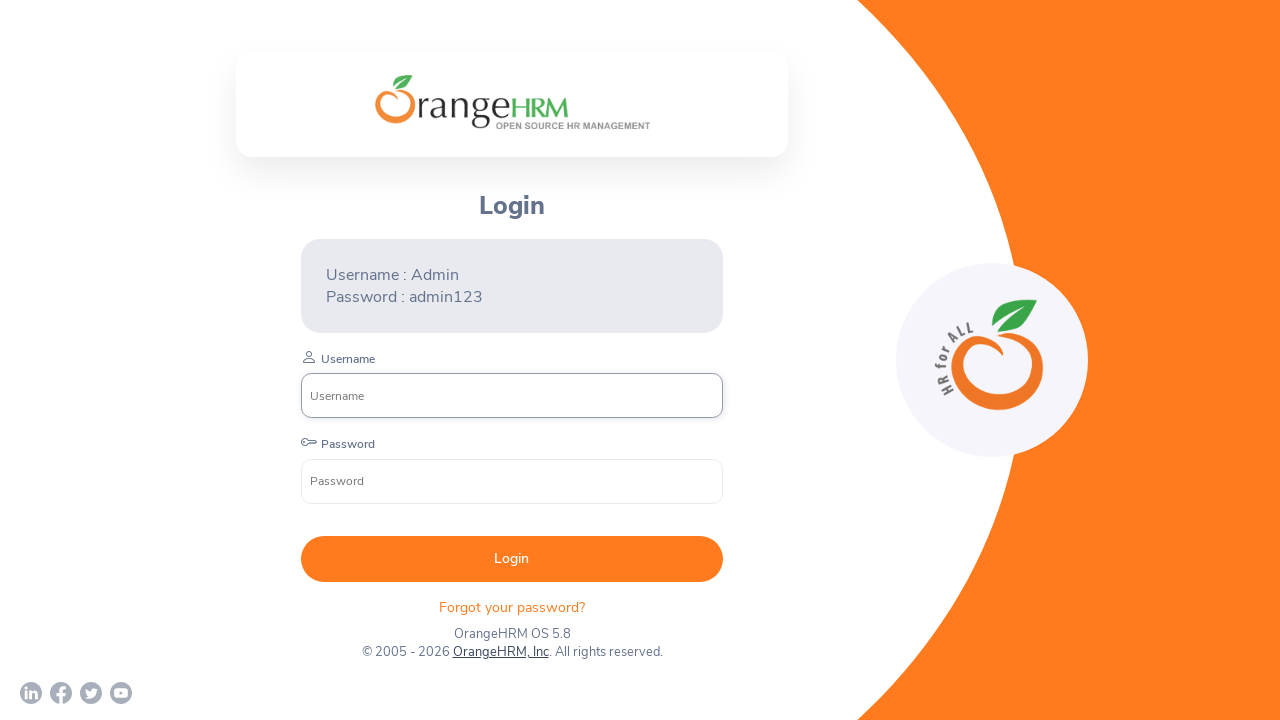